Tests that the counter displays the current number of todo items as items are added

Starting URL: https://todo-app.serenity-js.org/#/

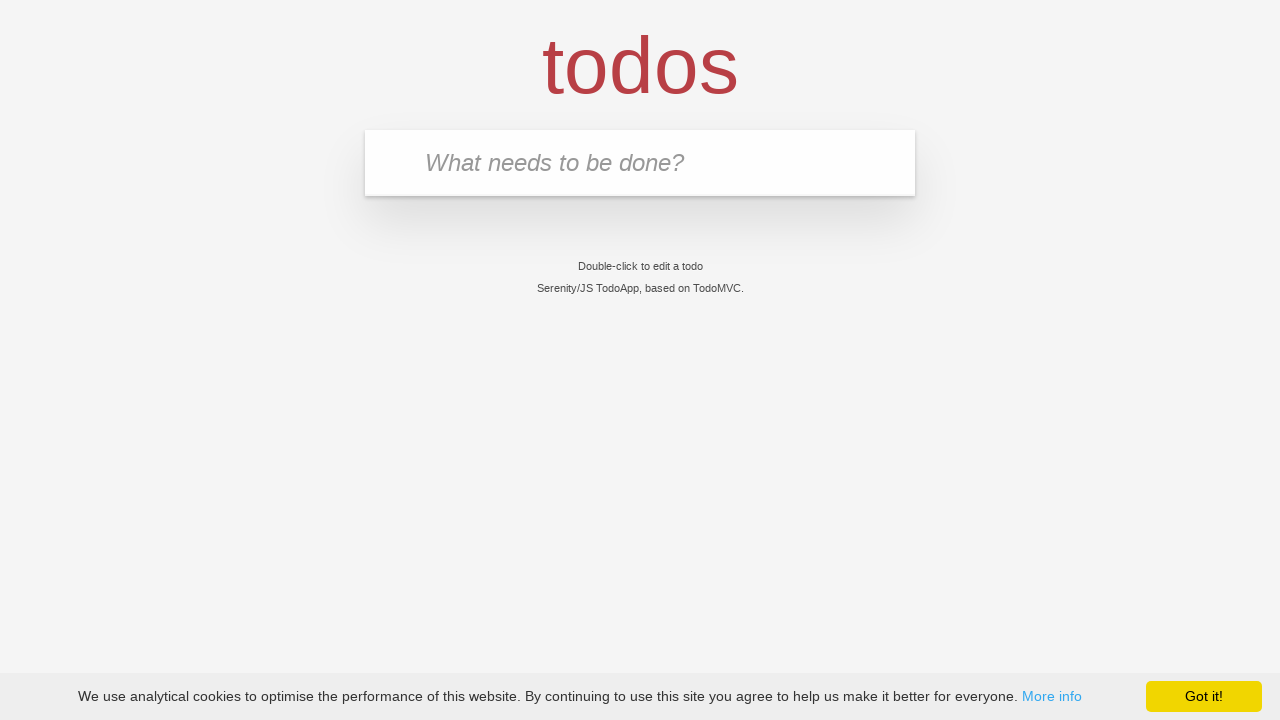

Filled new todo input with 'buy some cheese' on .new-todo
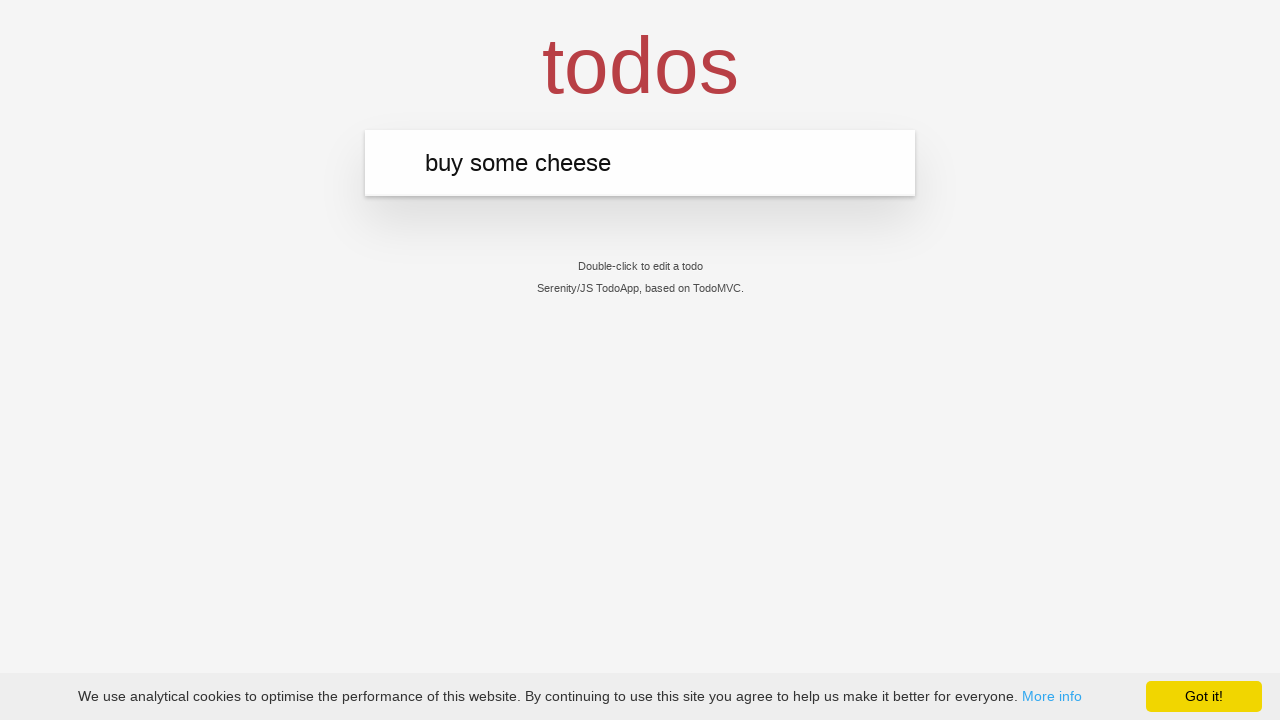

Pressed Enter to add first todo item on .new-todo
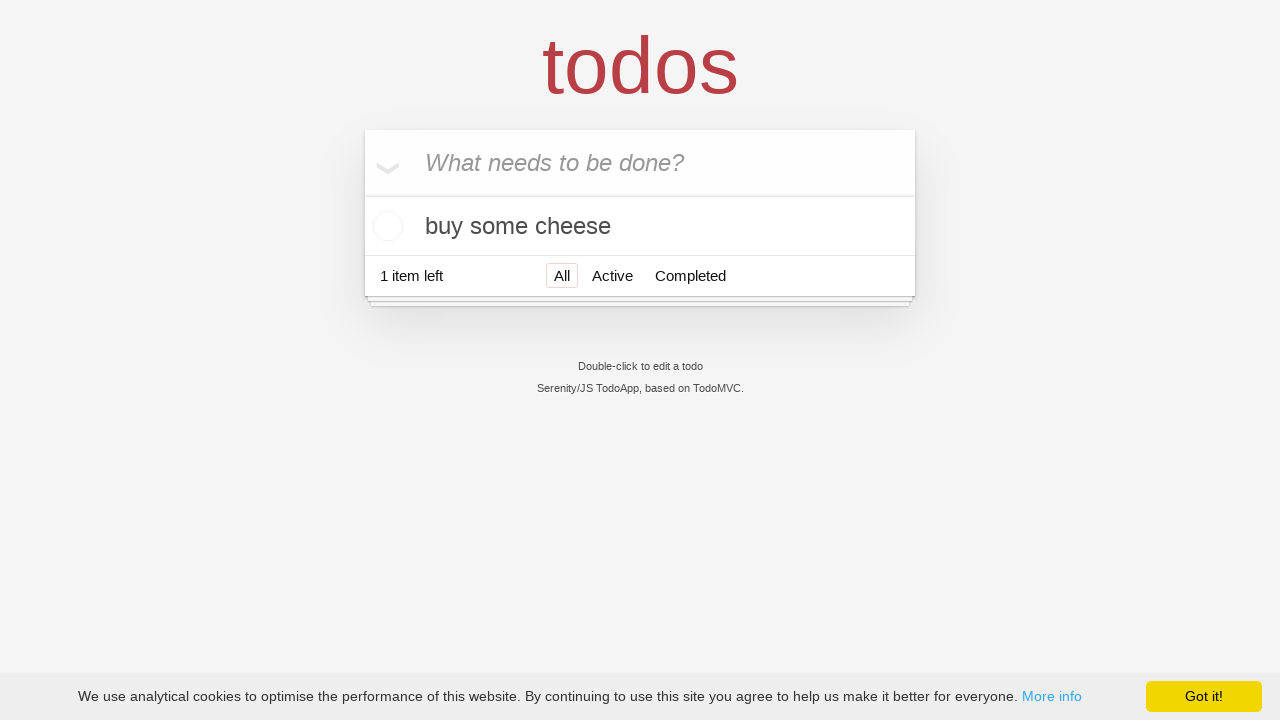

Todo counter element loaded after adding first item
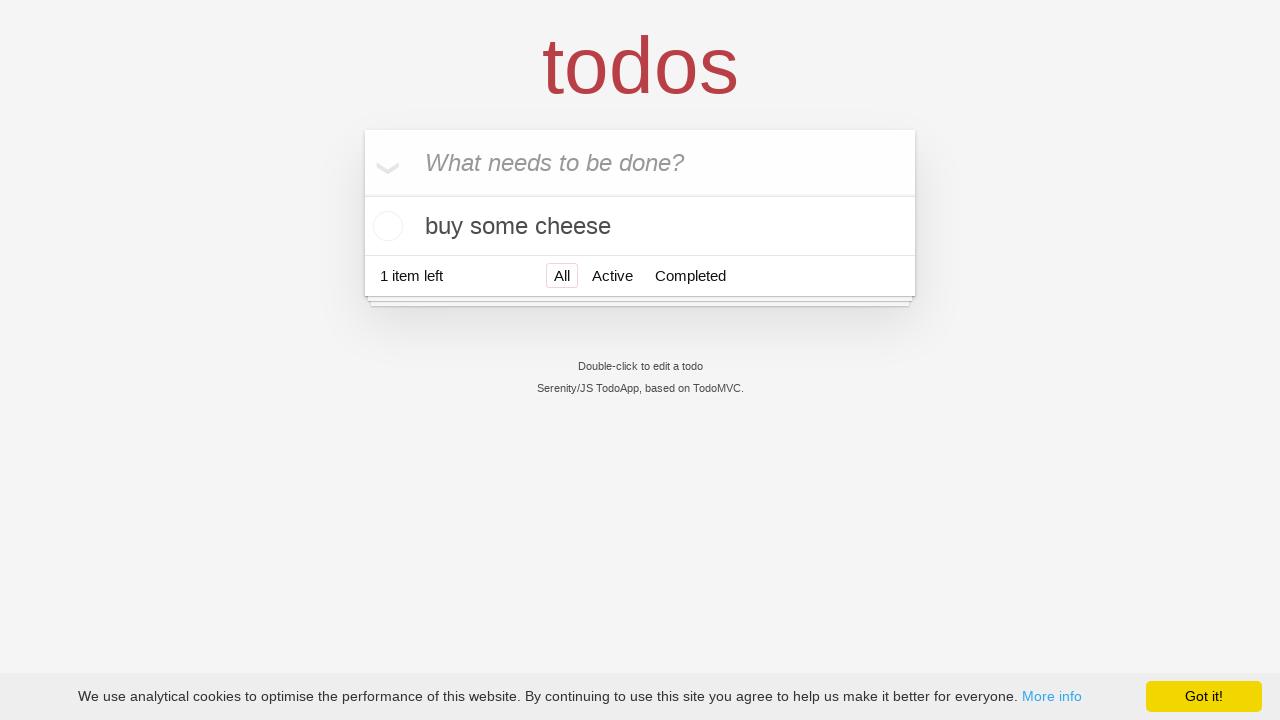

Filled new todo input with 'feed the cat' on .new-todo
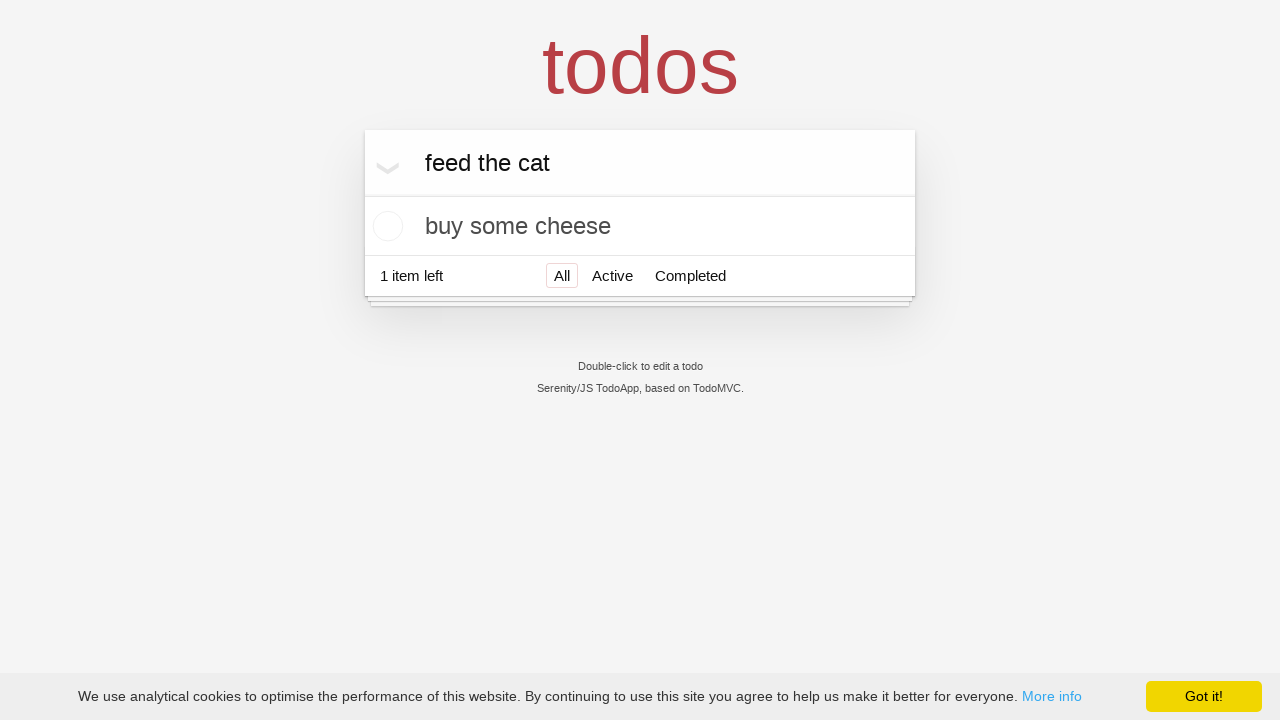

Pressed Enter to add second todo item on .new-todo
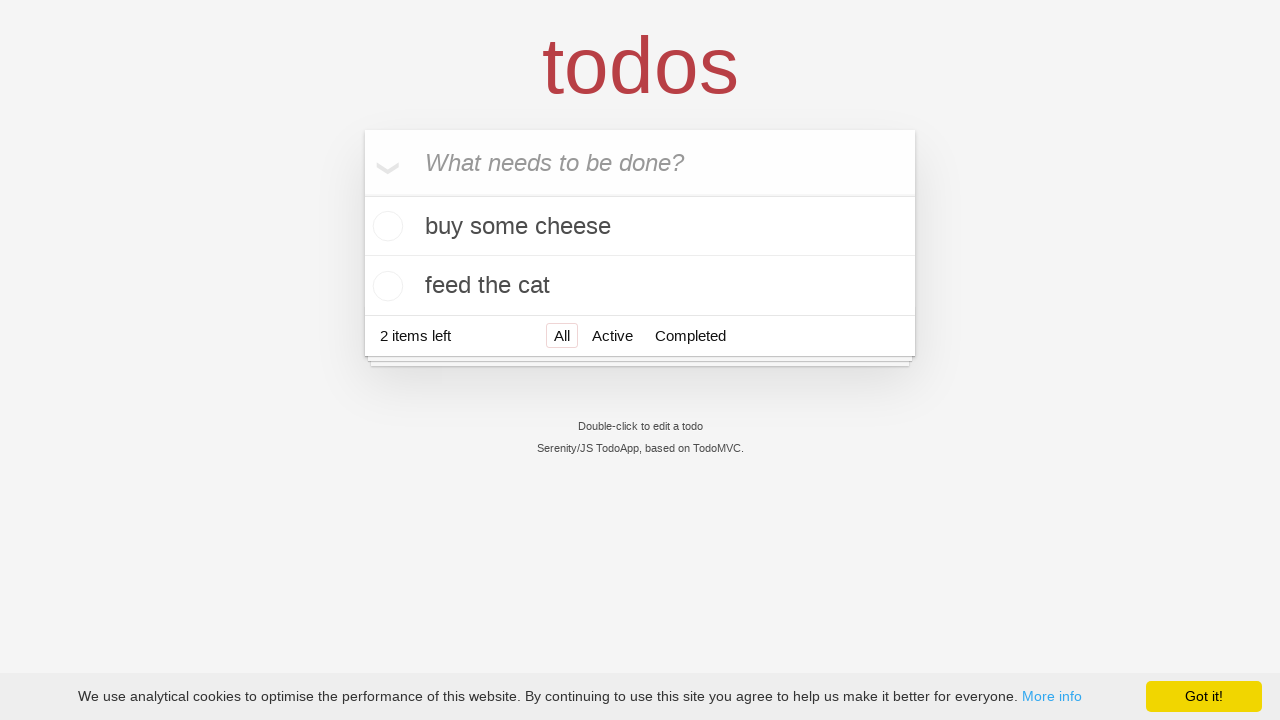

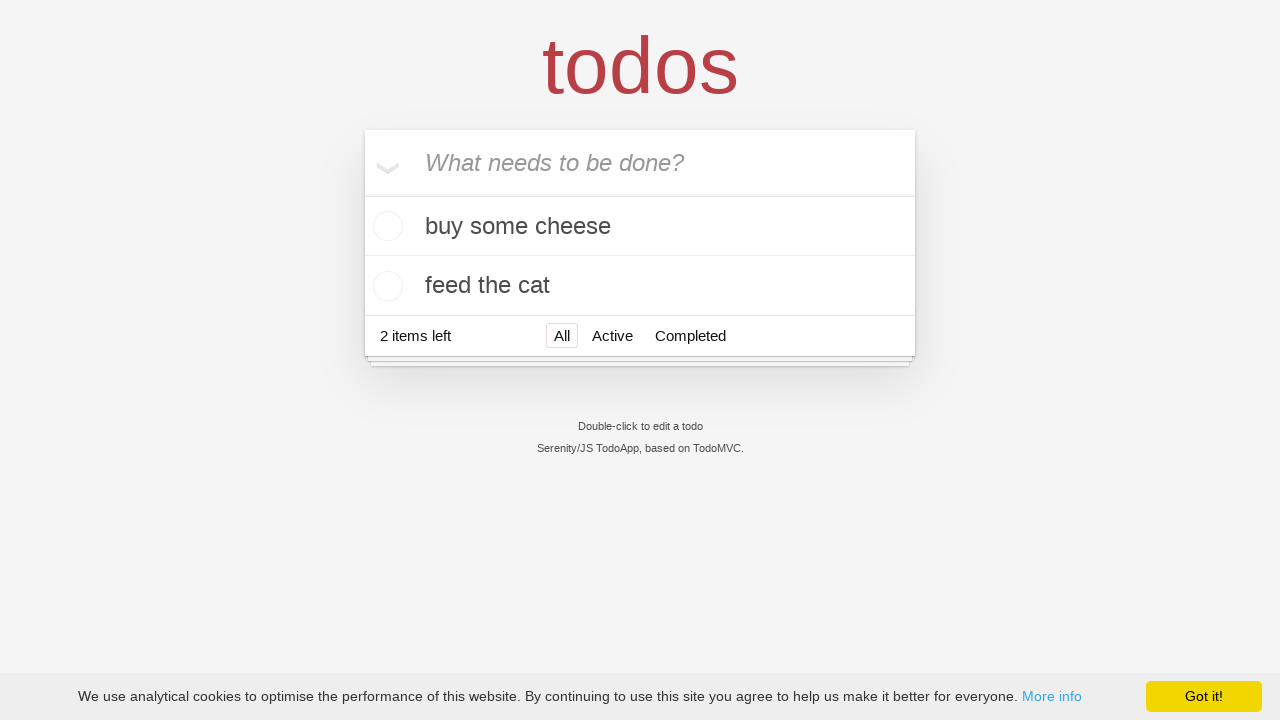